Tests keyboard input functionality by sending a key press to an input field and verifying the result message

Starting URL: https://the-internet.herokuapp.com/key_presses

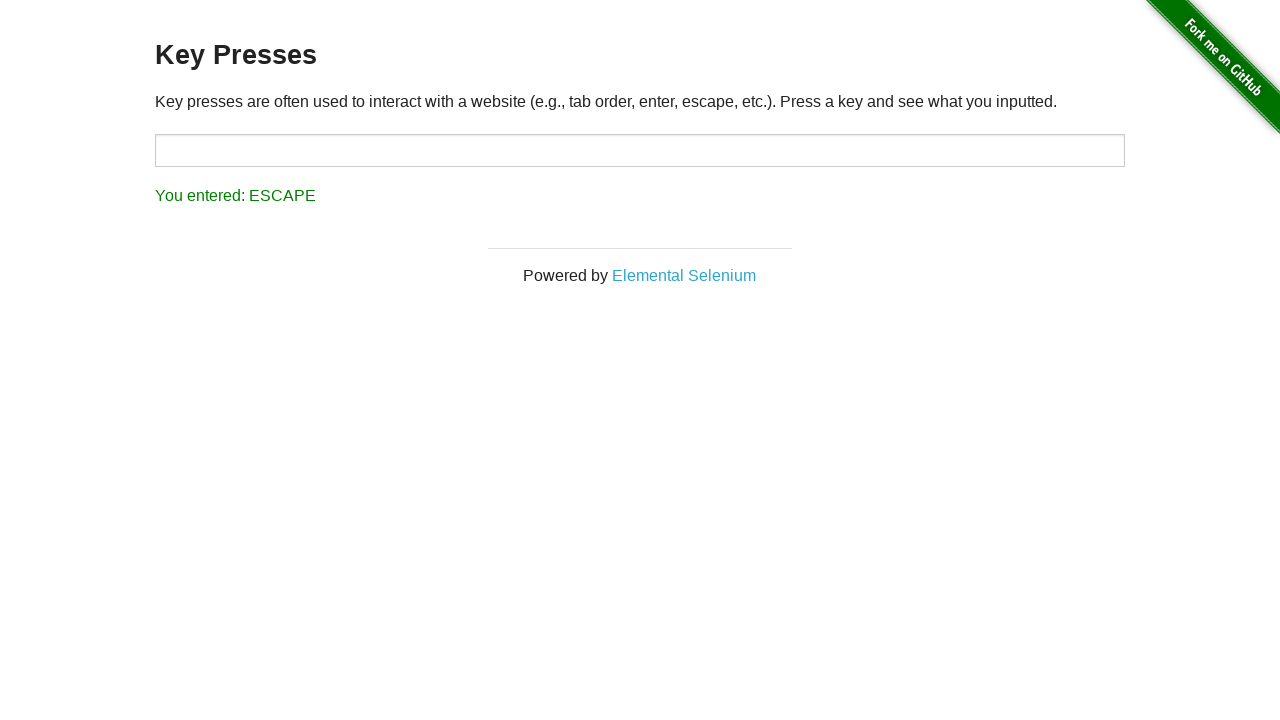

Navigated to key presses demo page
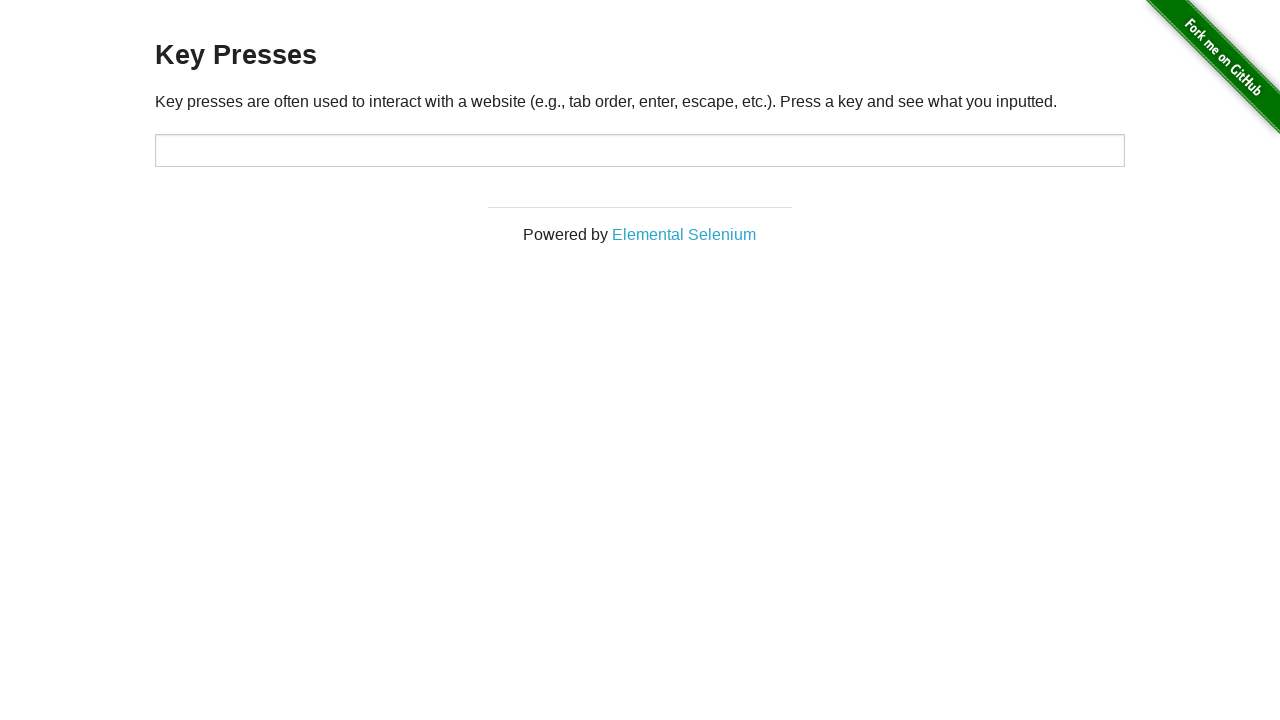

Located the input field with id 'target'
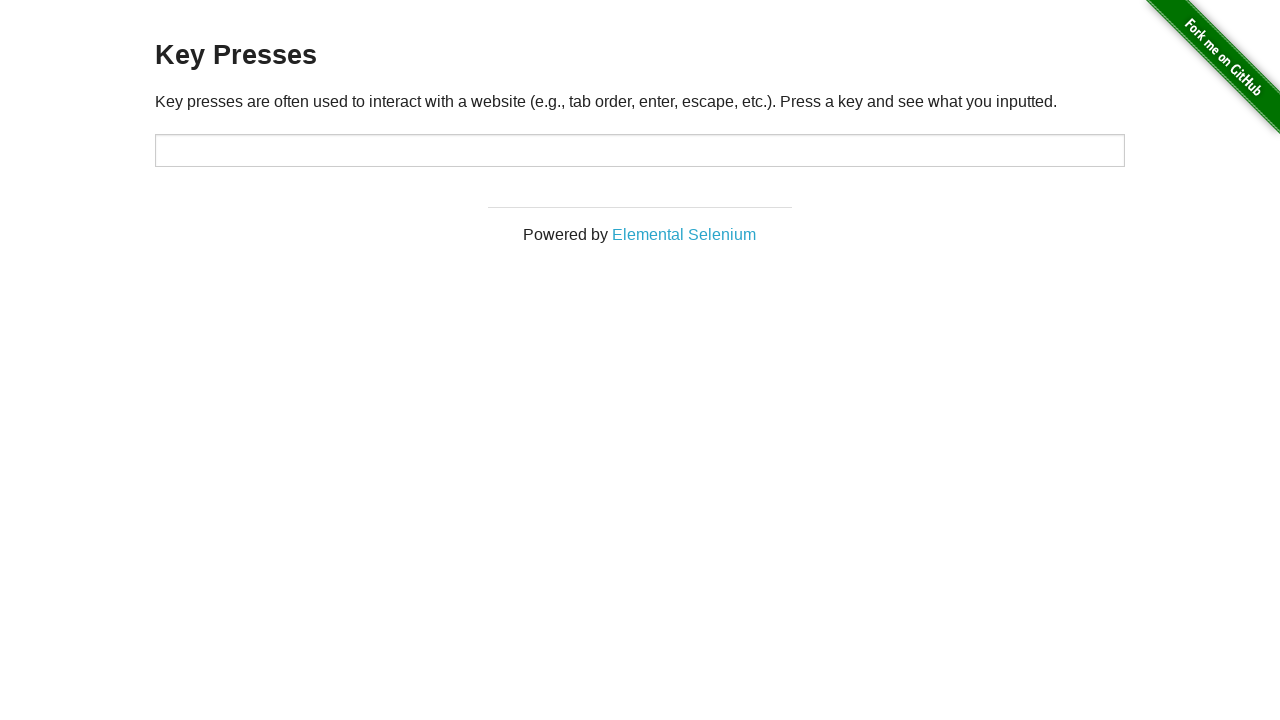

Focused on the input field on input#target
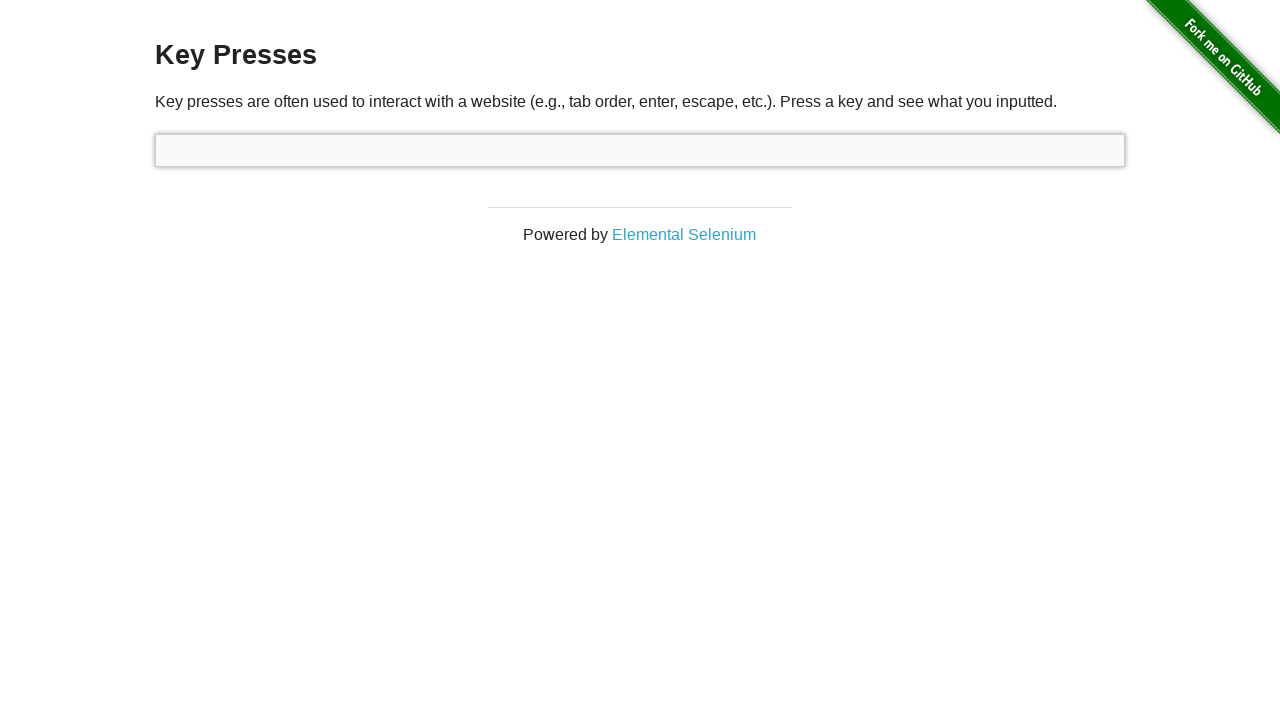

Typed 'a' into the input field on input#target
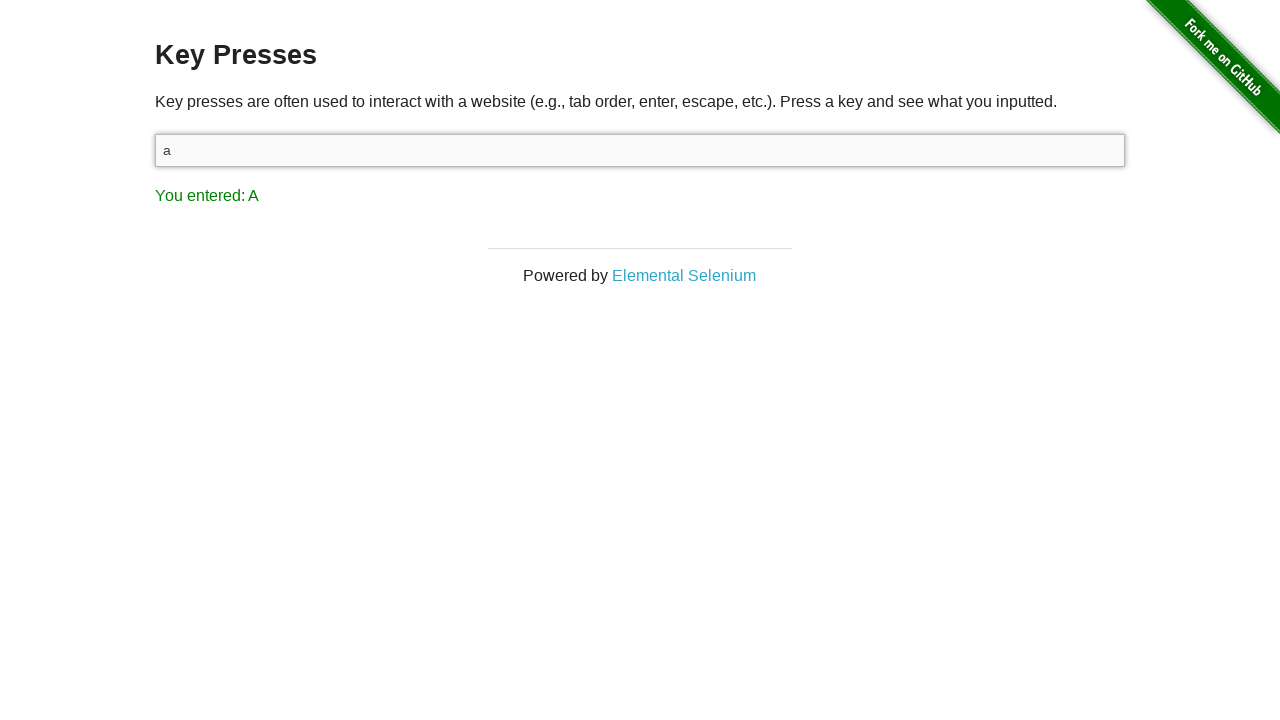

Retrieved result text from the result element
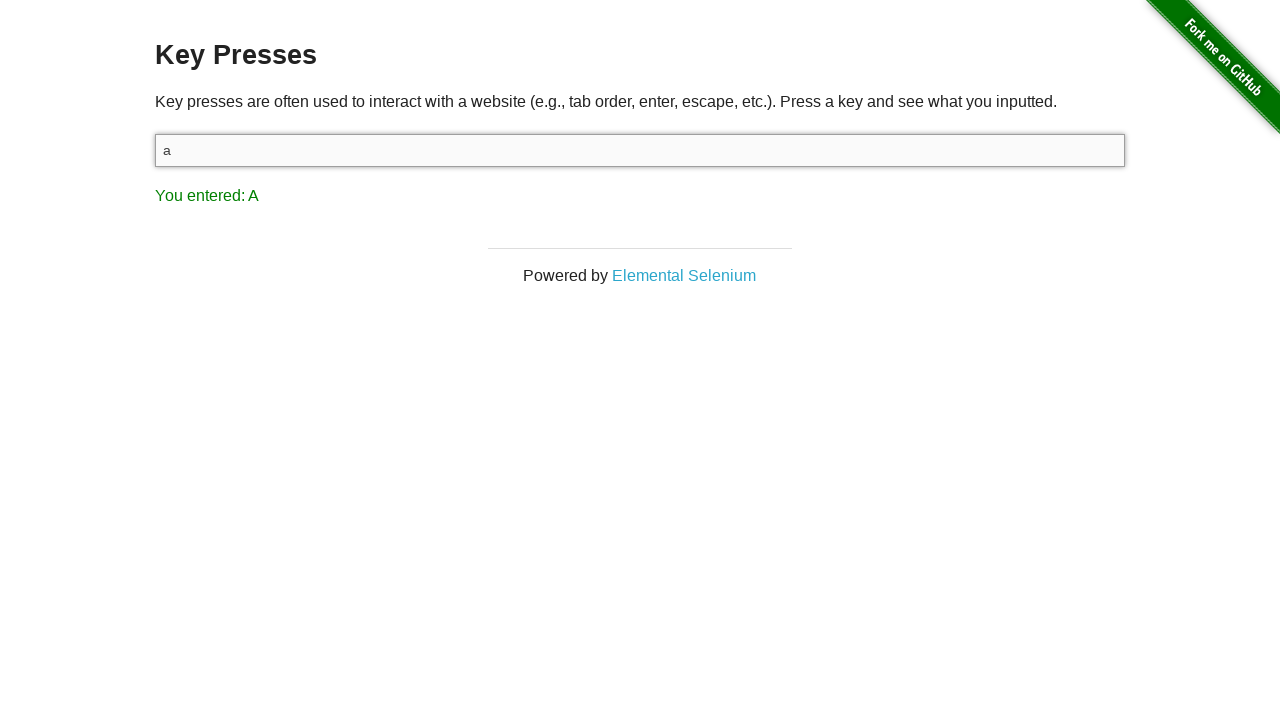

Verified result text matches expected 'You entered: A'
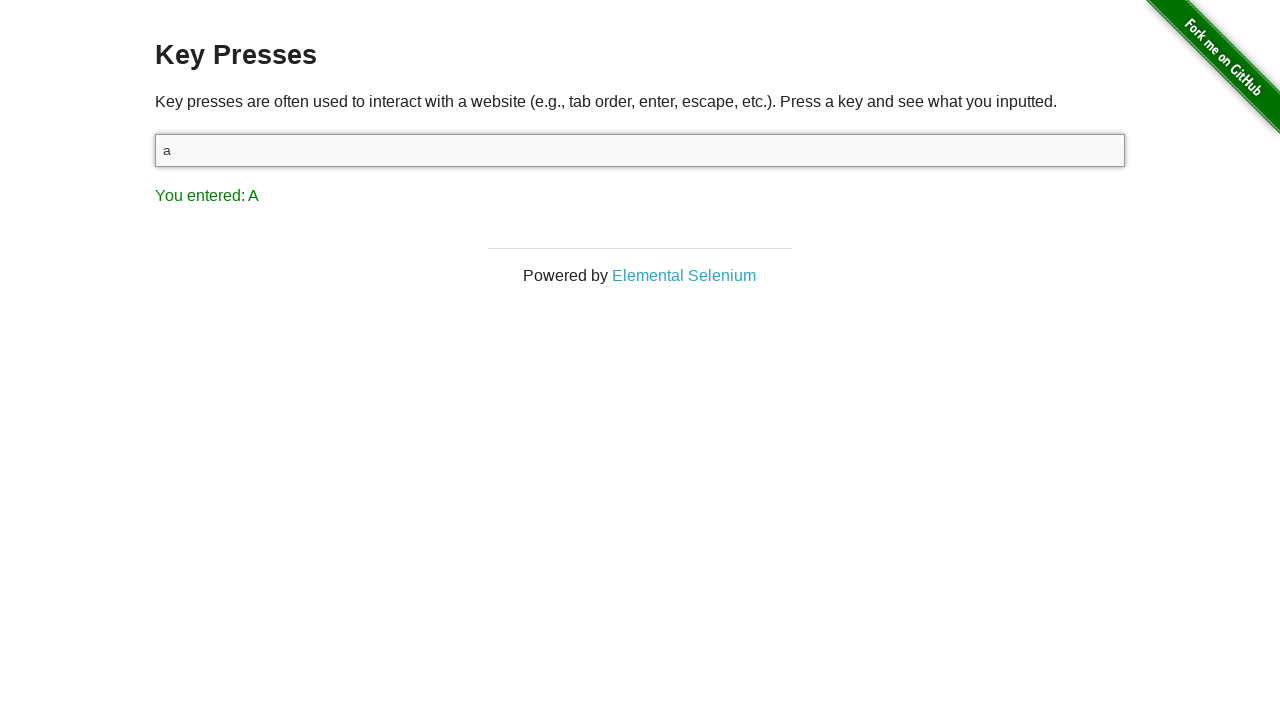

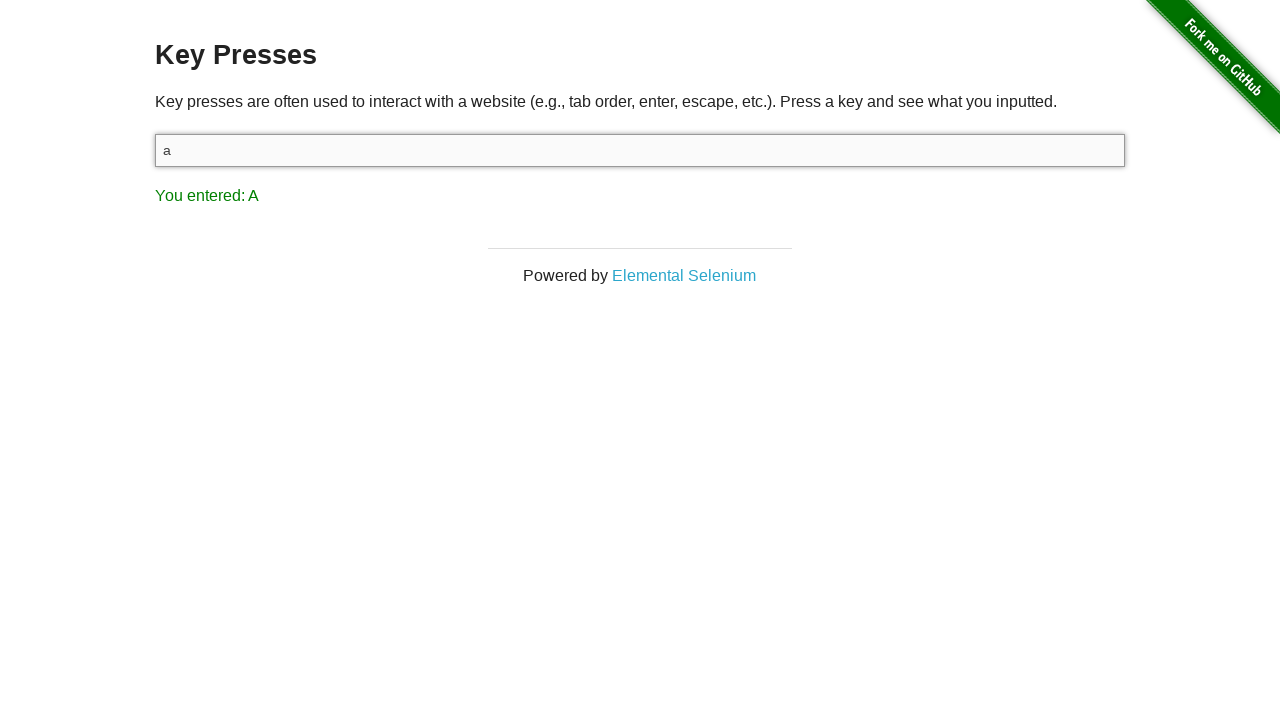